Tests clicking on all radio buttons on a registration form and verifies the last clicked radio button is selected

Starting URL: http://qa.todorowww.net/register

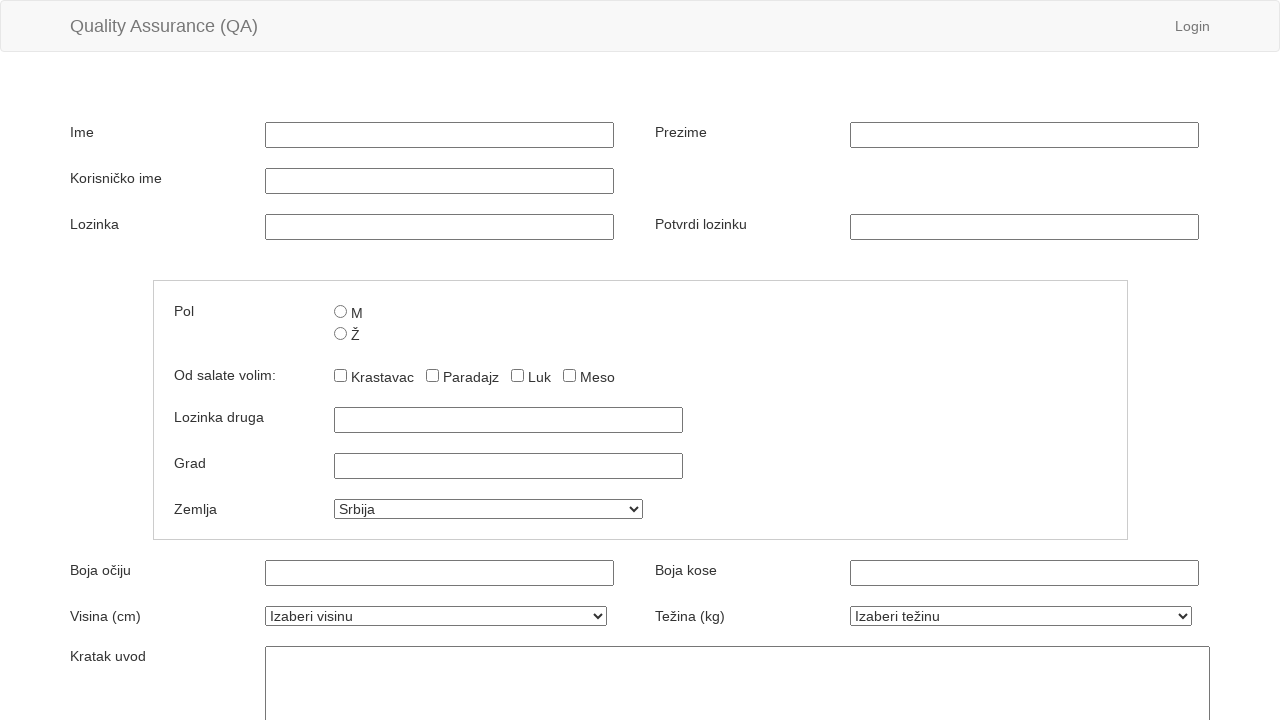

Located all radio buttons on the registration form
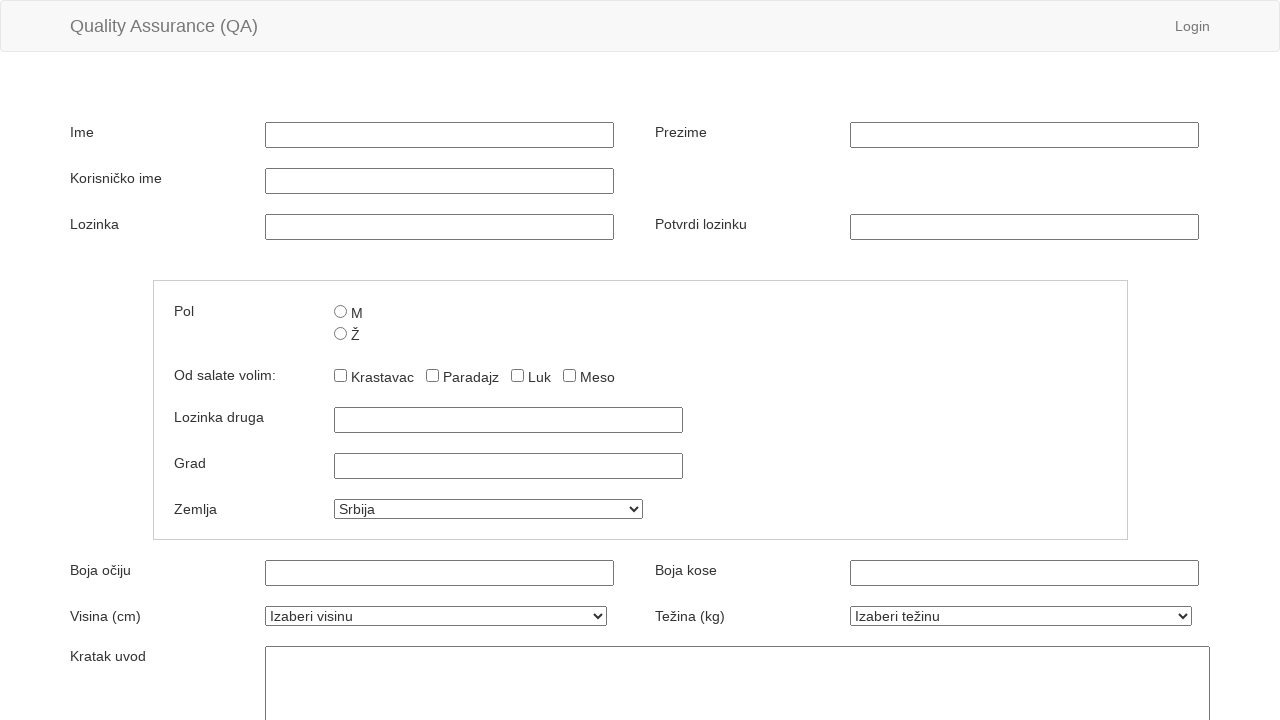

Found 8 radio buttons to test
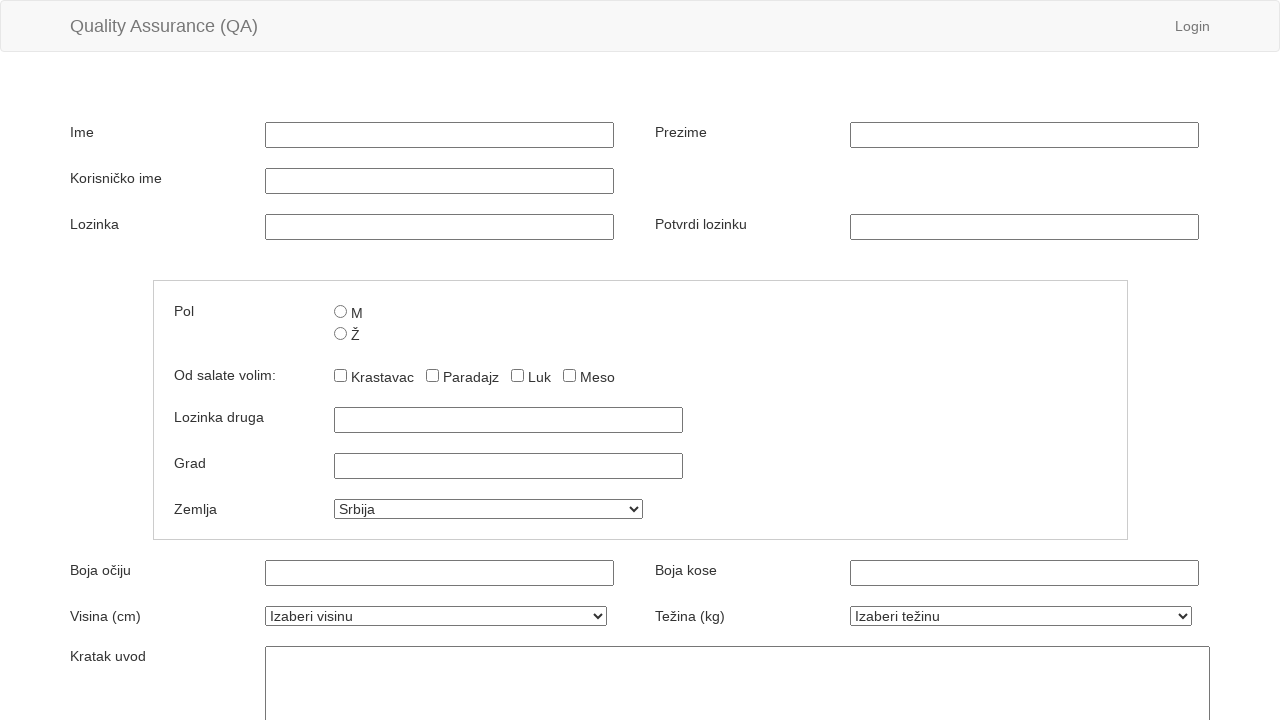

Clicked radio button 1 of 8 at (340, 312) on input[type='radio'] >> nth=0
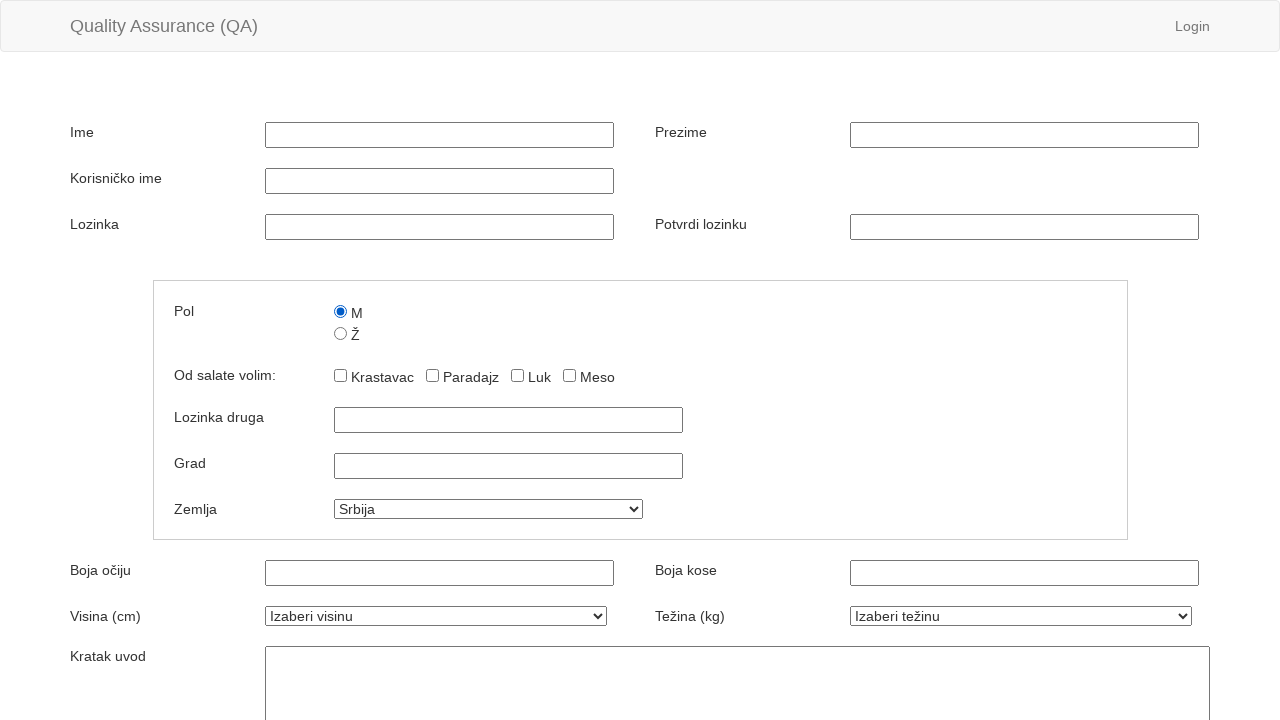

Waited 500ms after clicking radio button 1
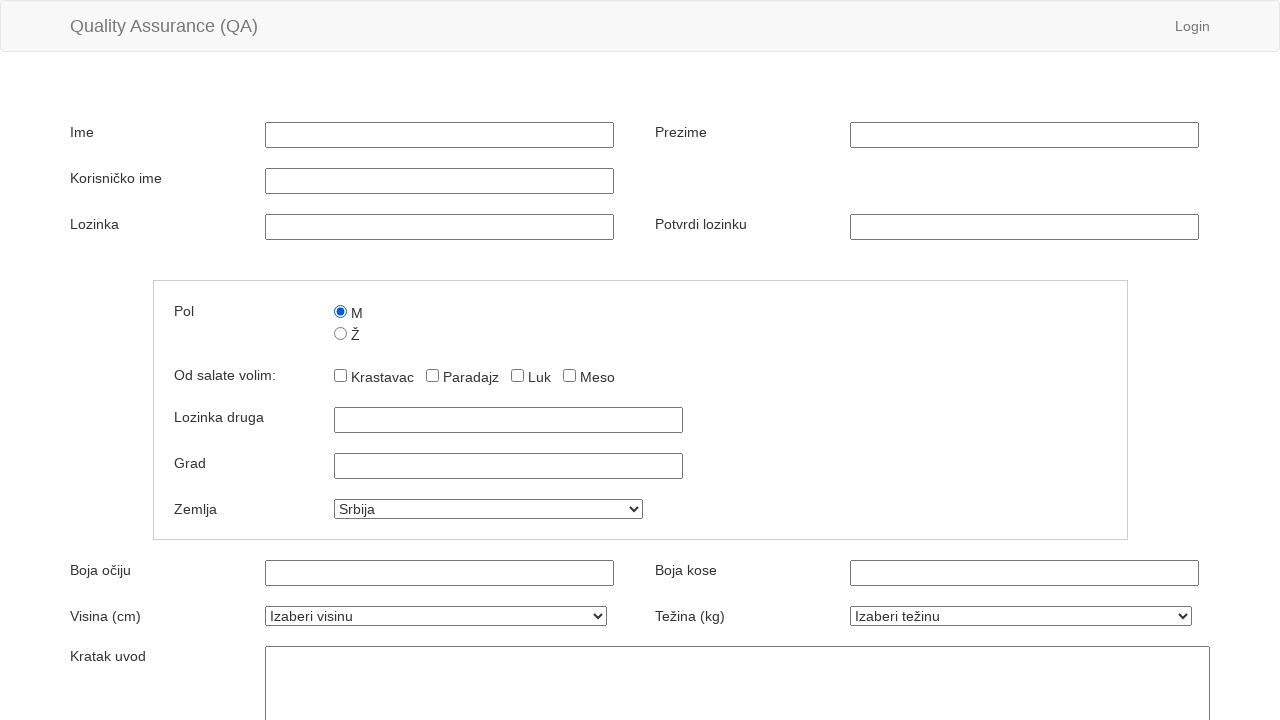

Clicked radio button 2 of 8 at (340, 334) on input[type='radio'] >> nth=1
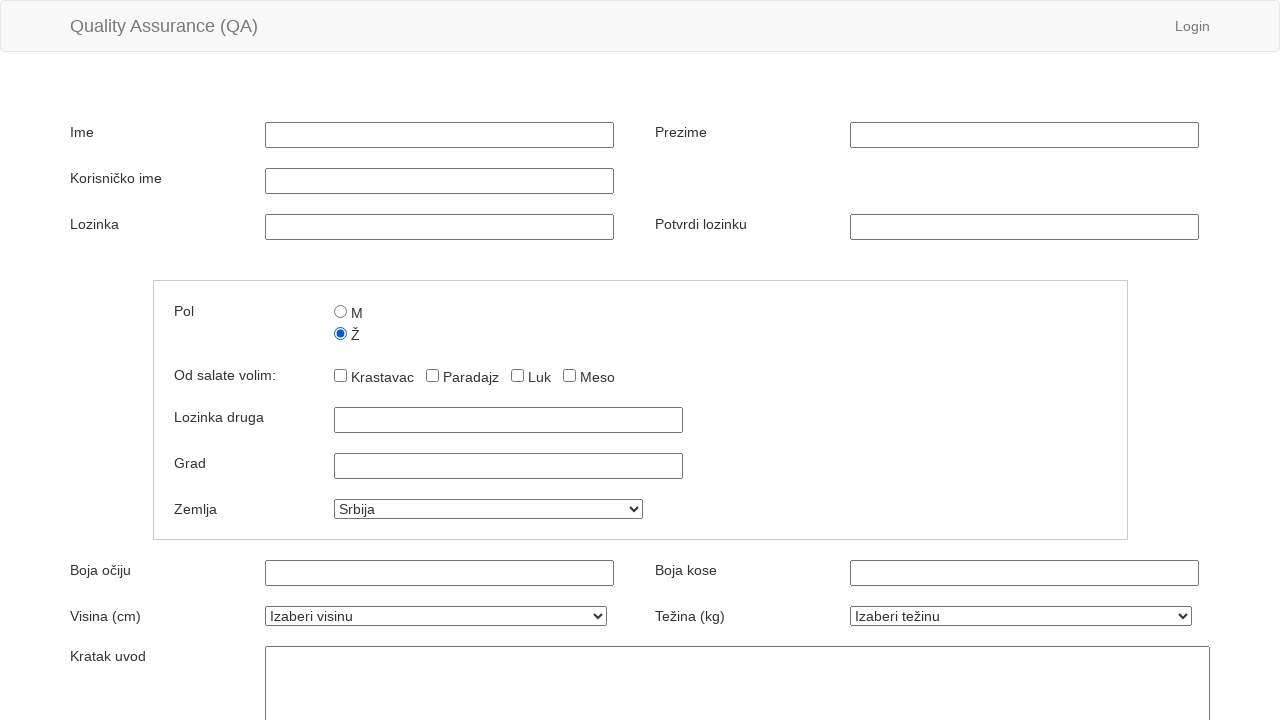

Waited 500ms after clicking radio button 2
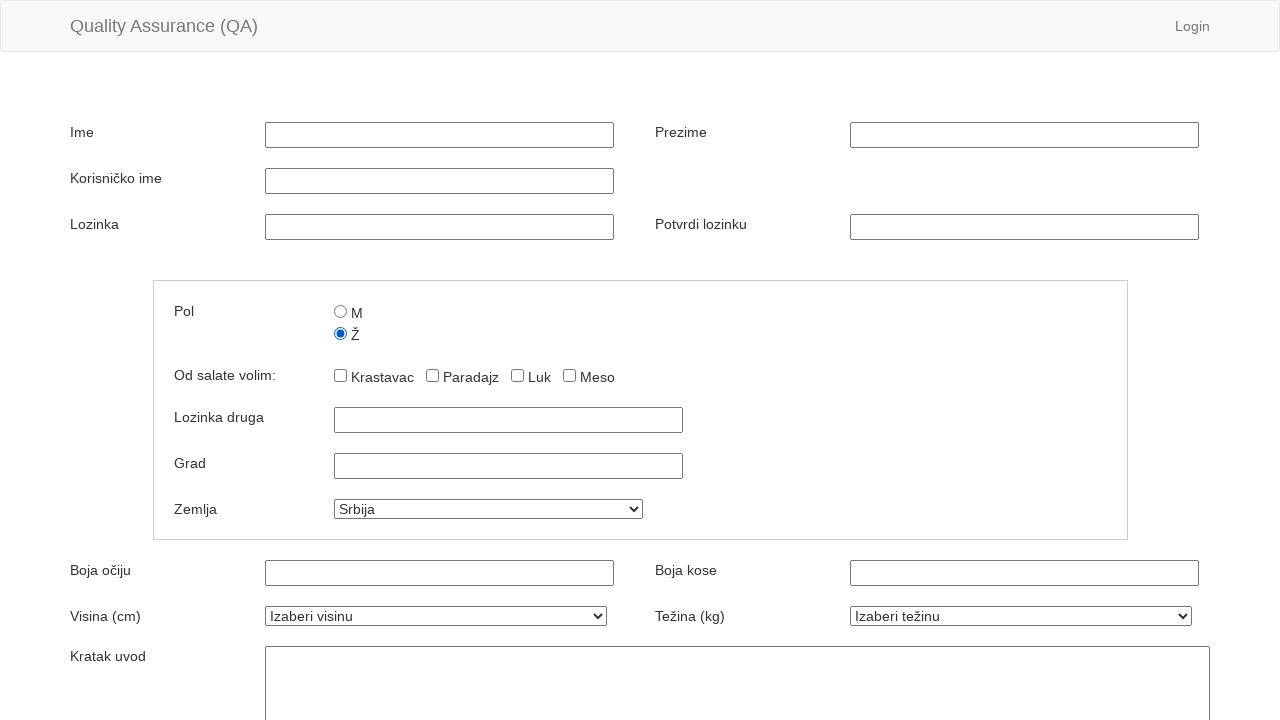

Clicked radio button 3 of 8 at (272, 532) on input[type='radio'] >> nth=2
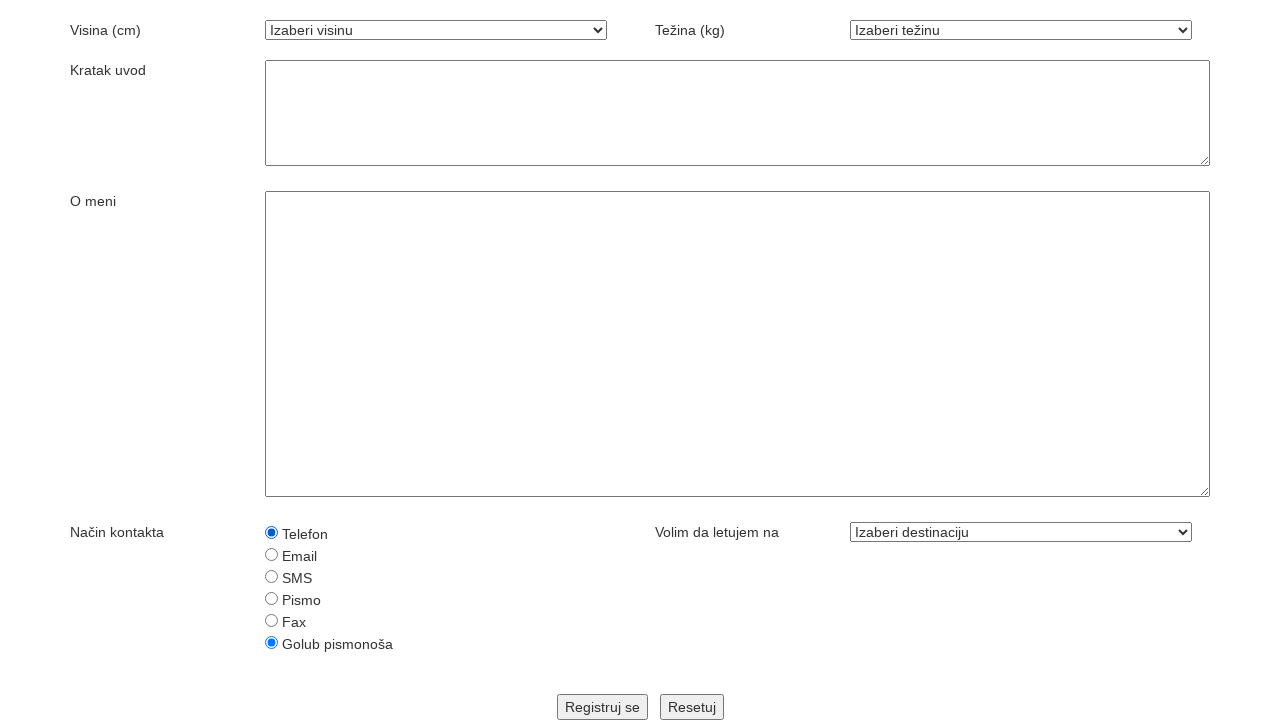

Waited 500ms after clicking radio button 3
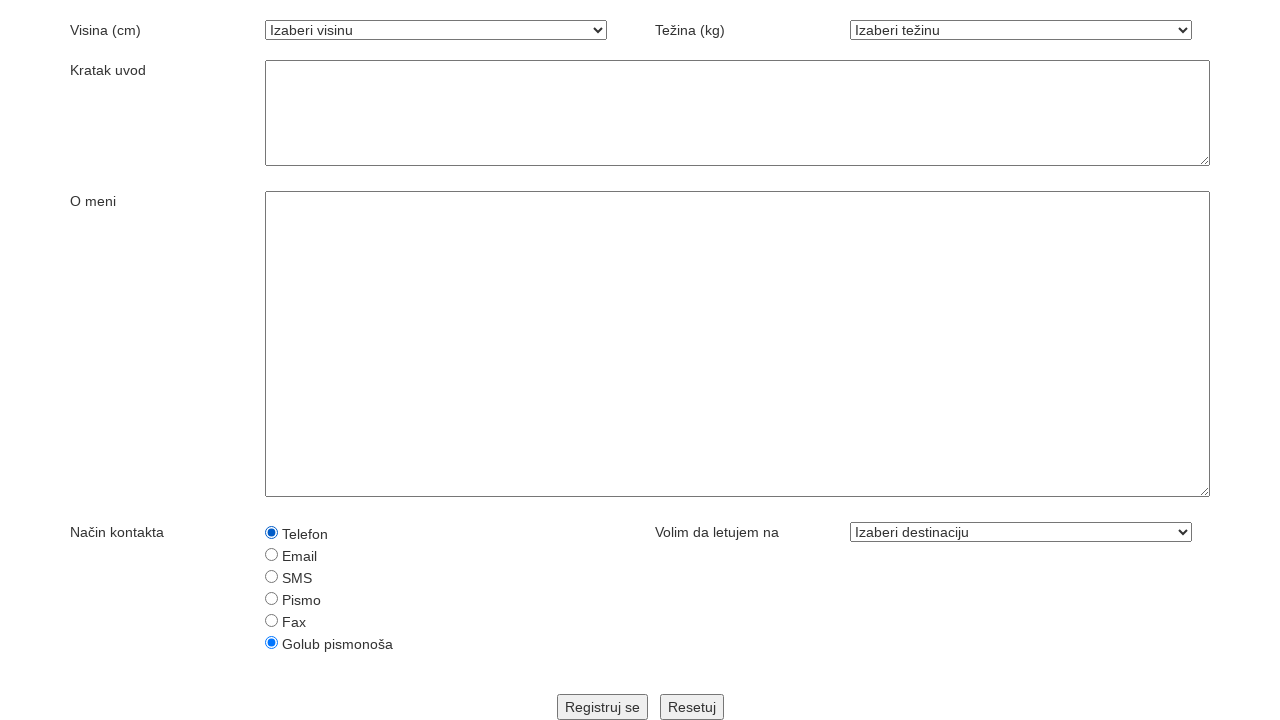

Clicked radio button 4 of 8 at (272, 554) on input[type='radio'] >> nth=3
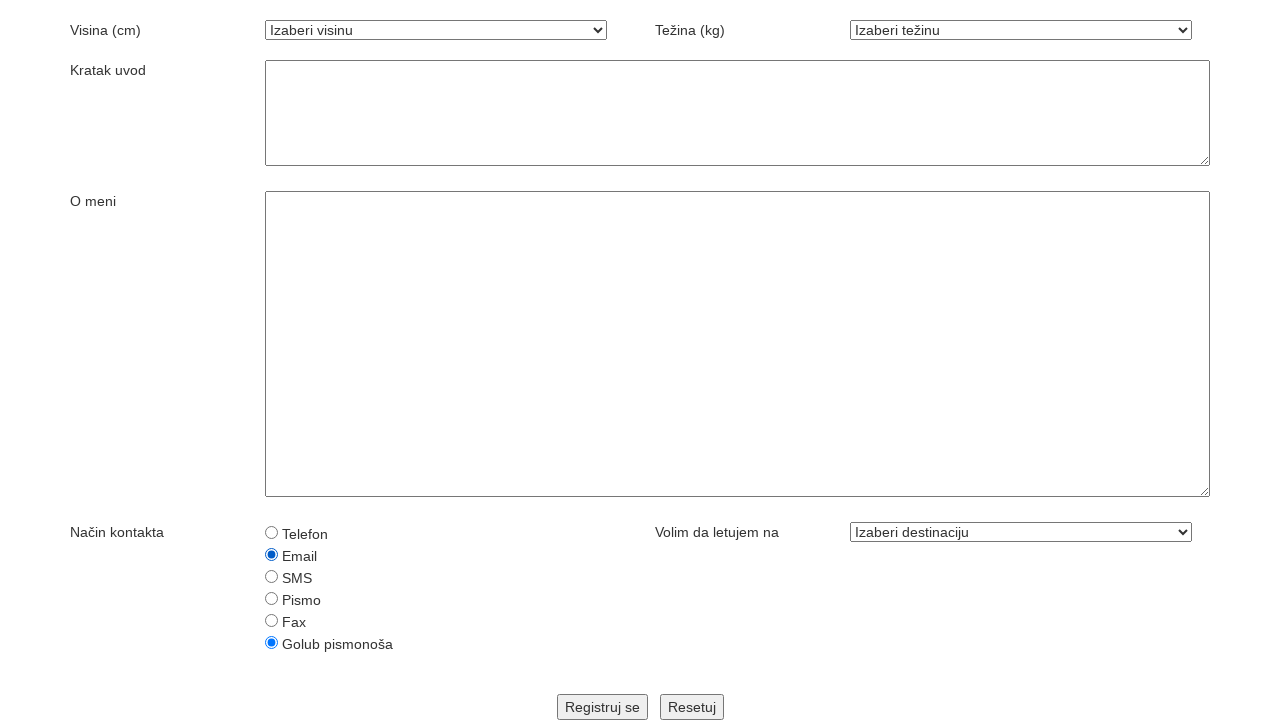

Waited 500ms after clicking radio button 4
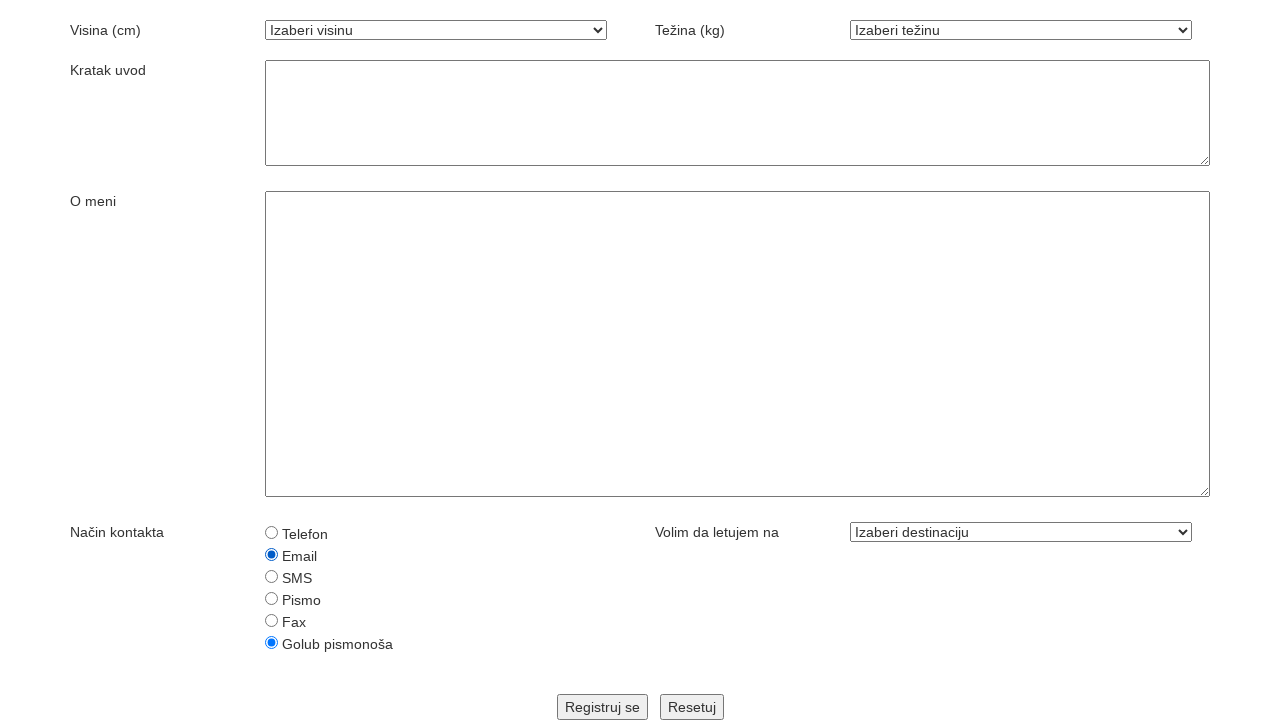

Clicked radio button 5 of 8 at (272, 576) on input[type='radio'] >> nth=4
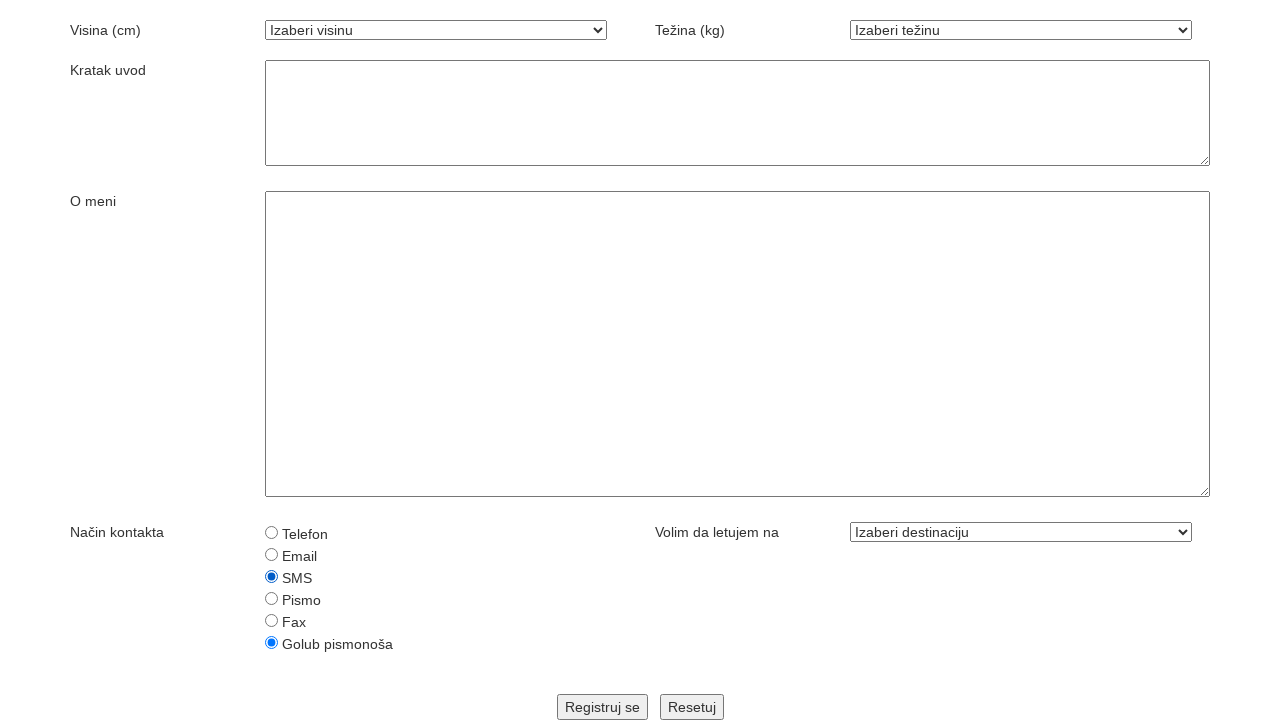

Waited 500ms after clicking radio button 5
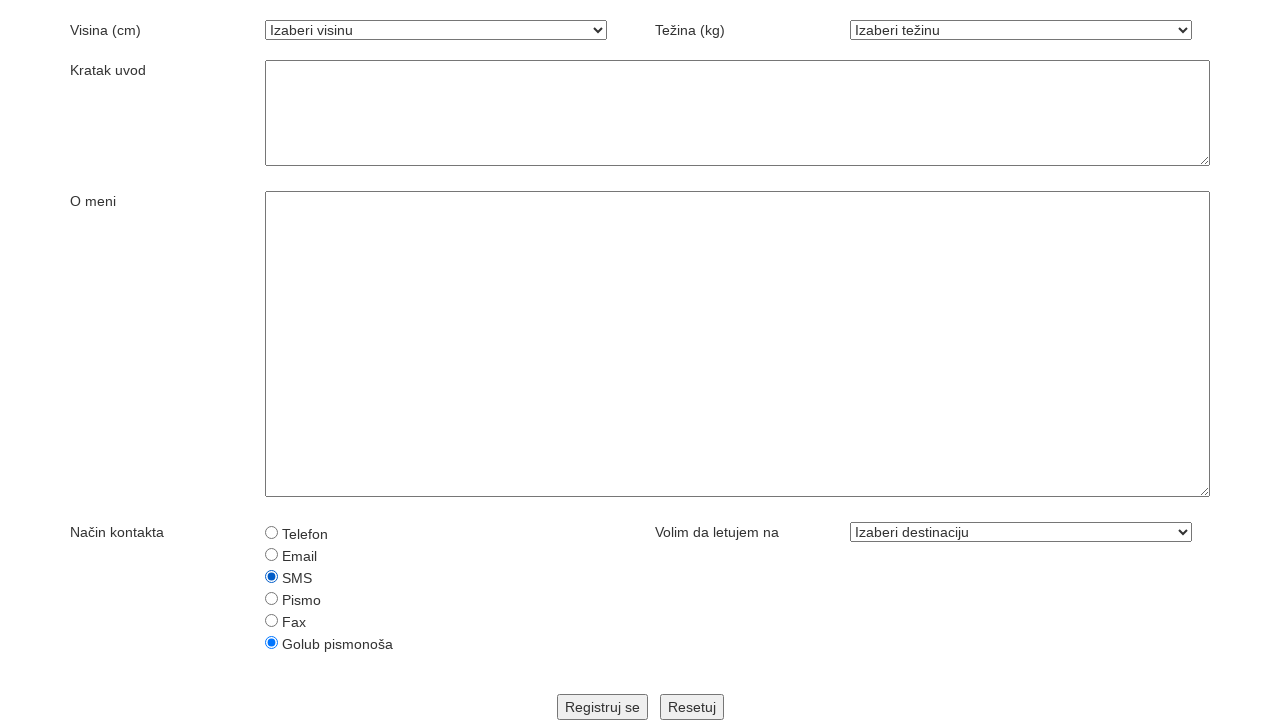

Clicked radio button 6 of 8 at (272, 598) on input[type='radio'] >> nth=5
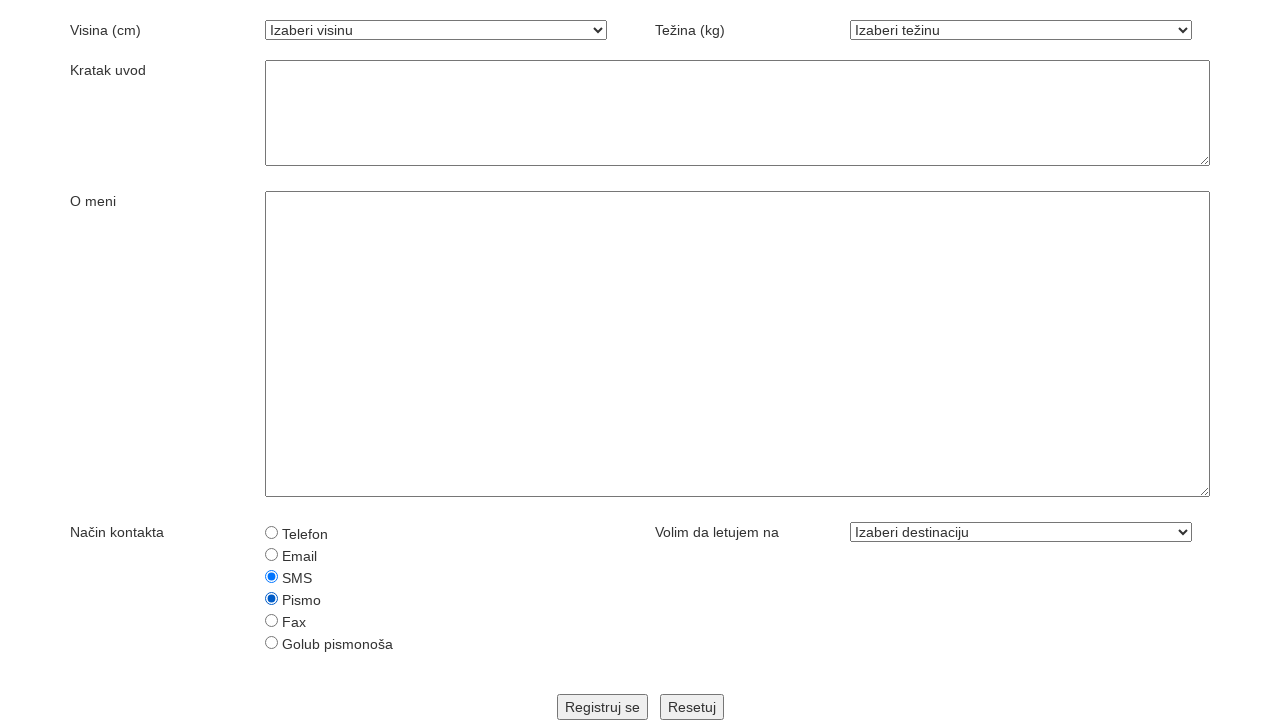

Waited 500ms after clicking radio button 6
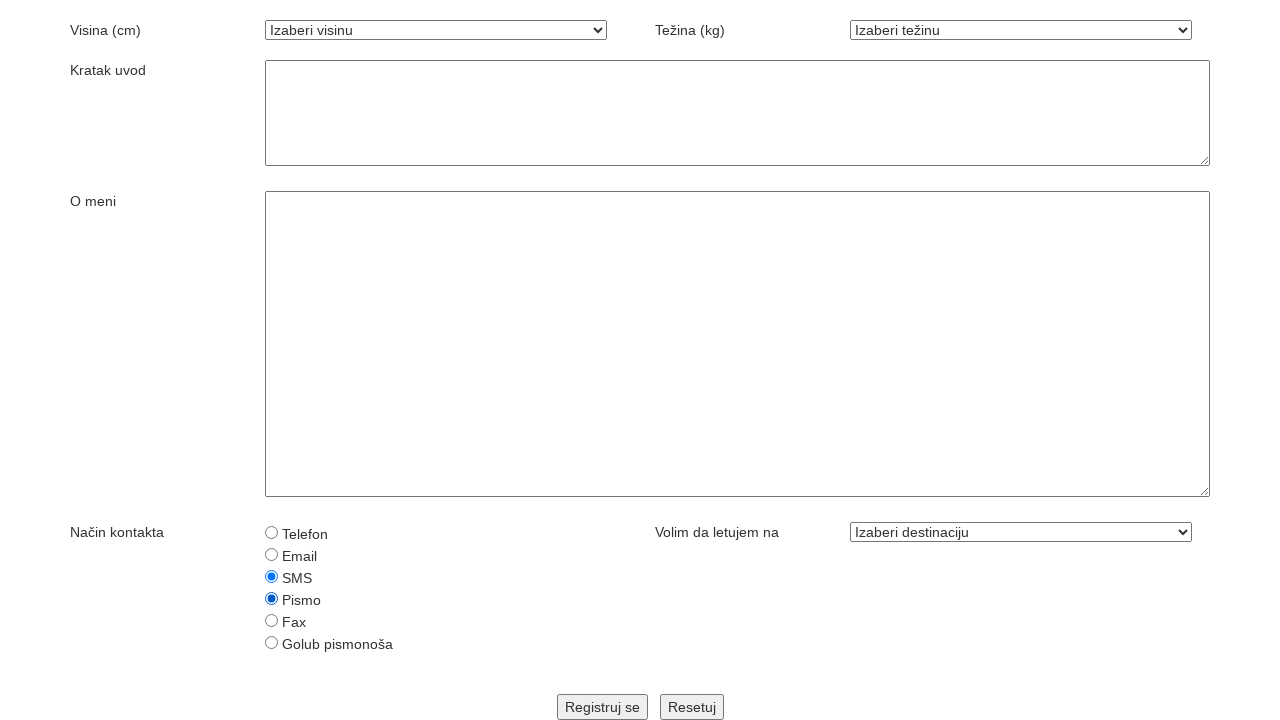

Clicked radio button 7 of 8 at (272, 620) on input[type='radio'] >> nth=6
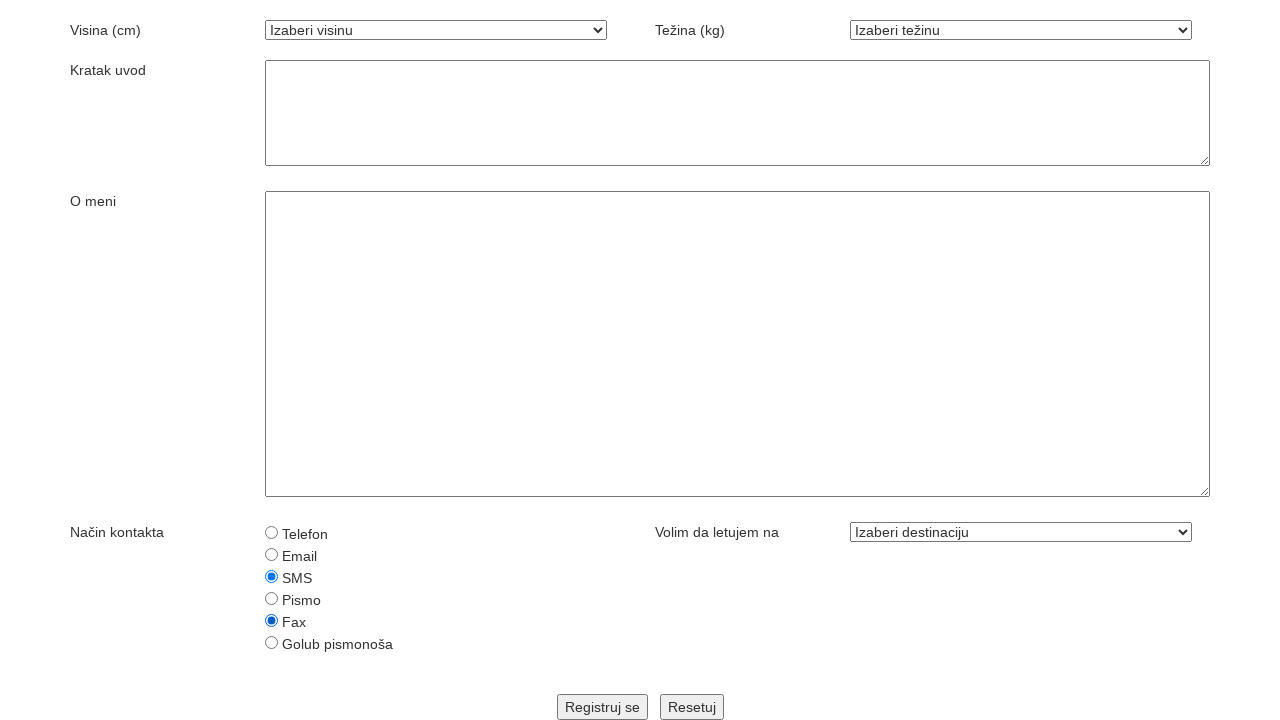

Waited 500ms after clicking radio button 7
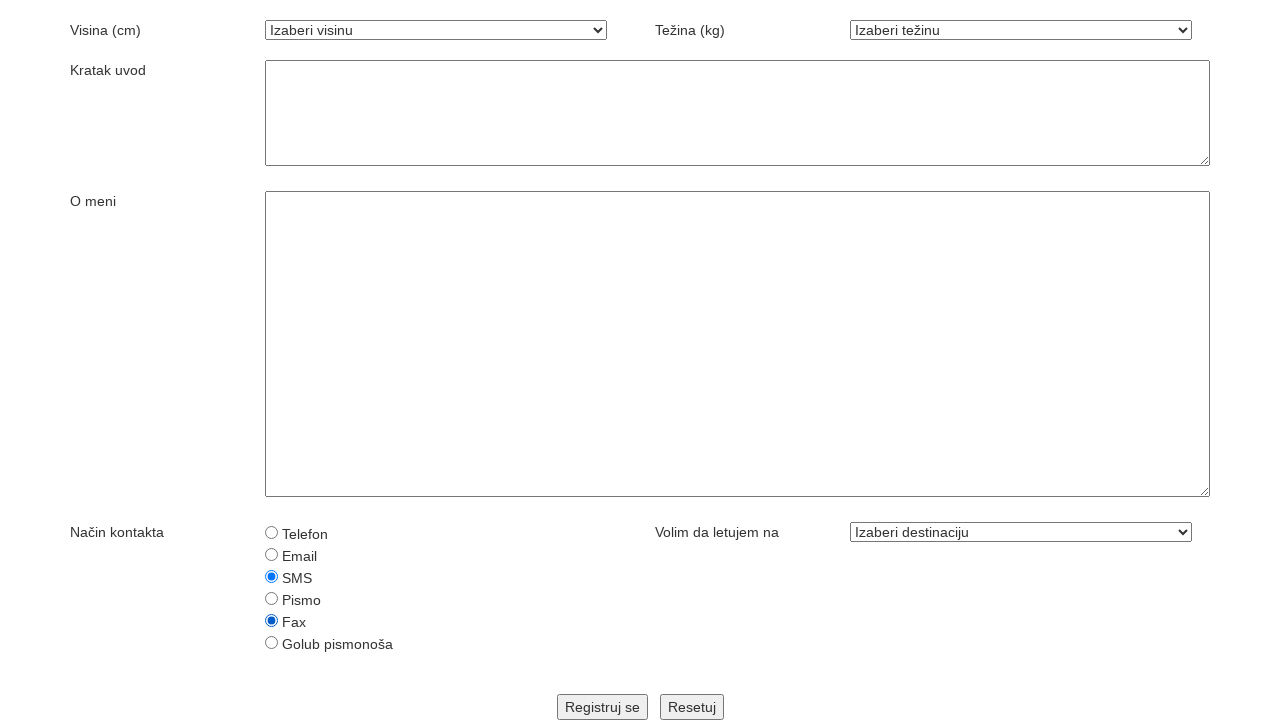

Clicked radio button 8 of 8 at (272, 642) on input[type='radio'] >> nth=7
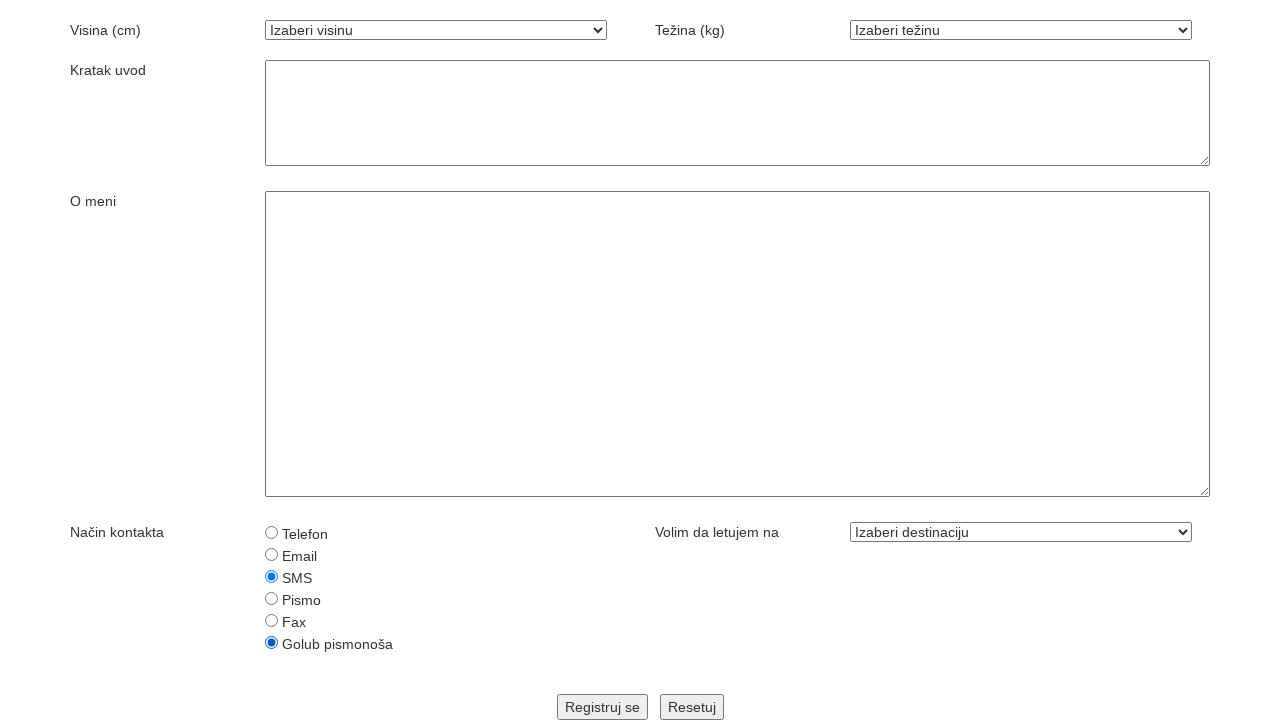

Waited 500ms after clicking radio button 8
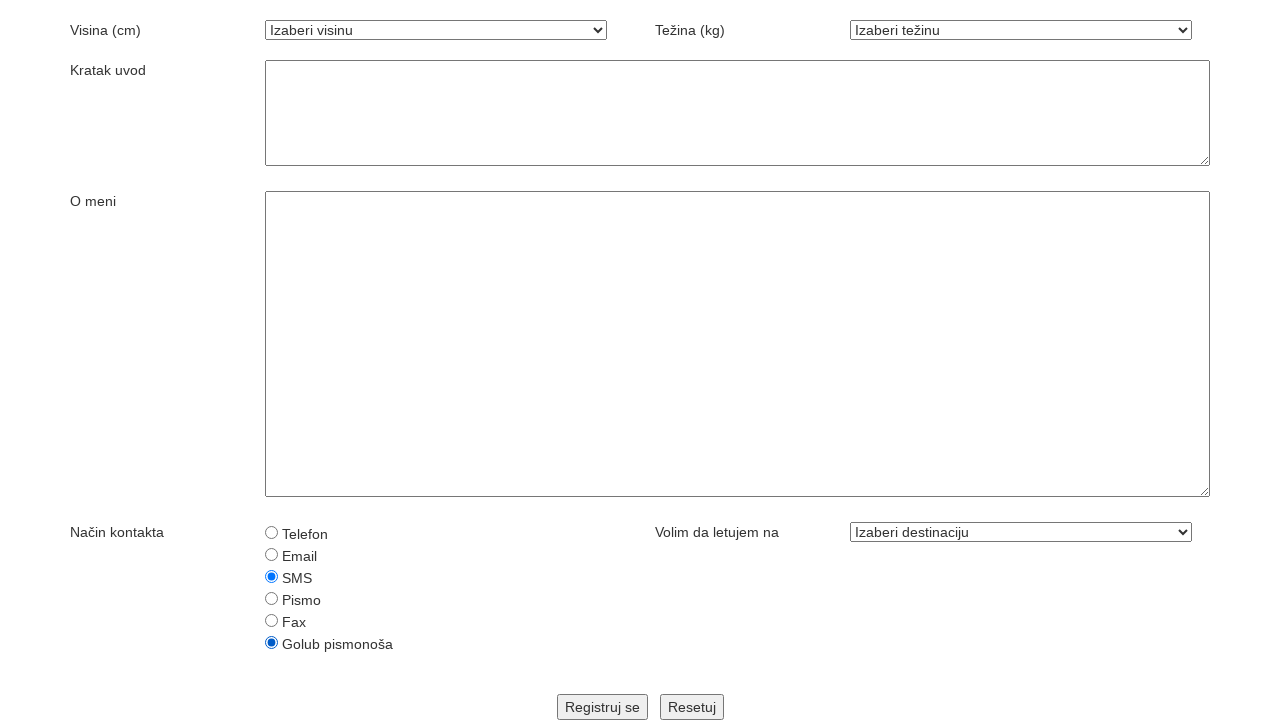

Located SMS radio button to verify selection
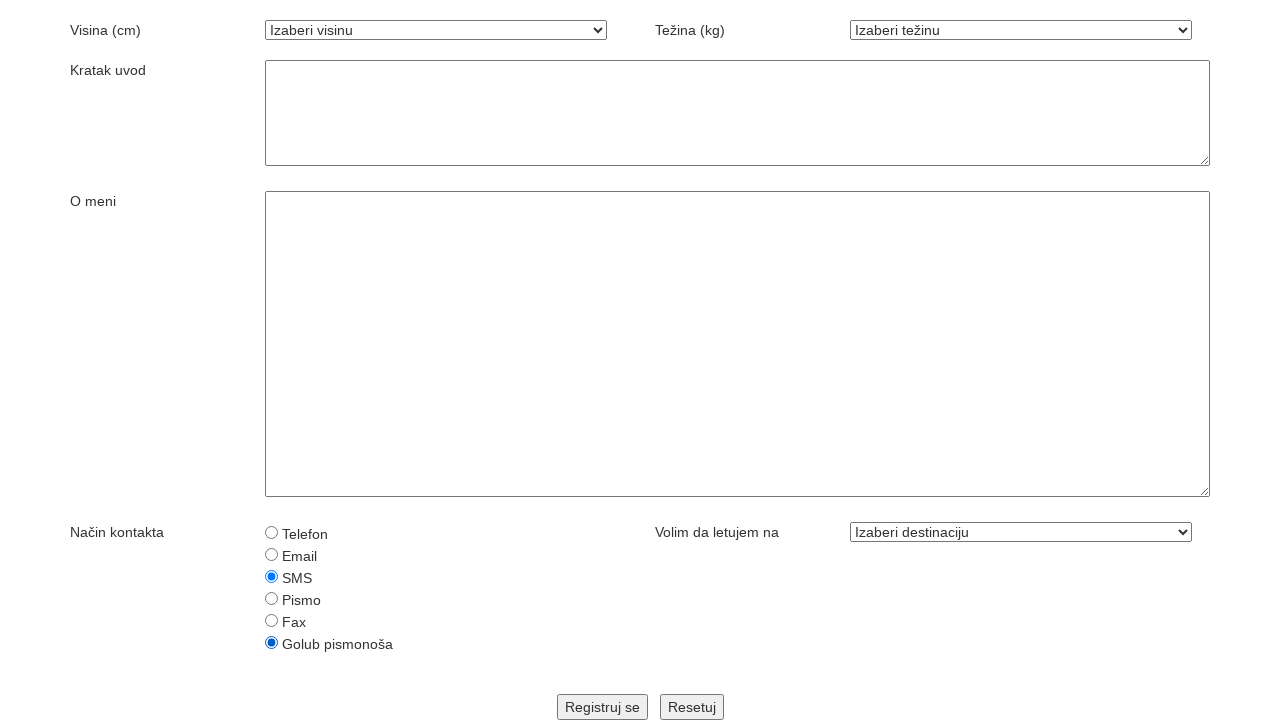

Verified that SMS radio button is selected
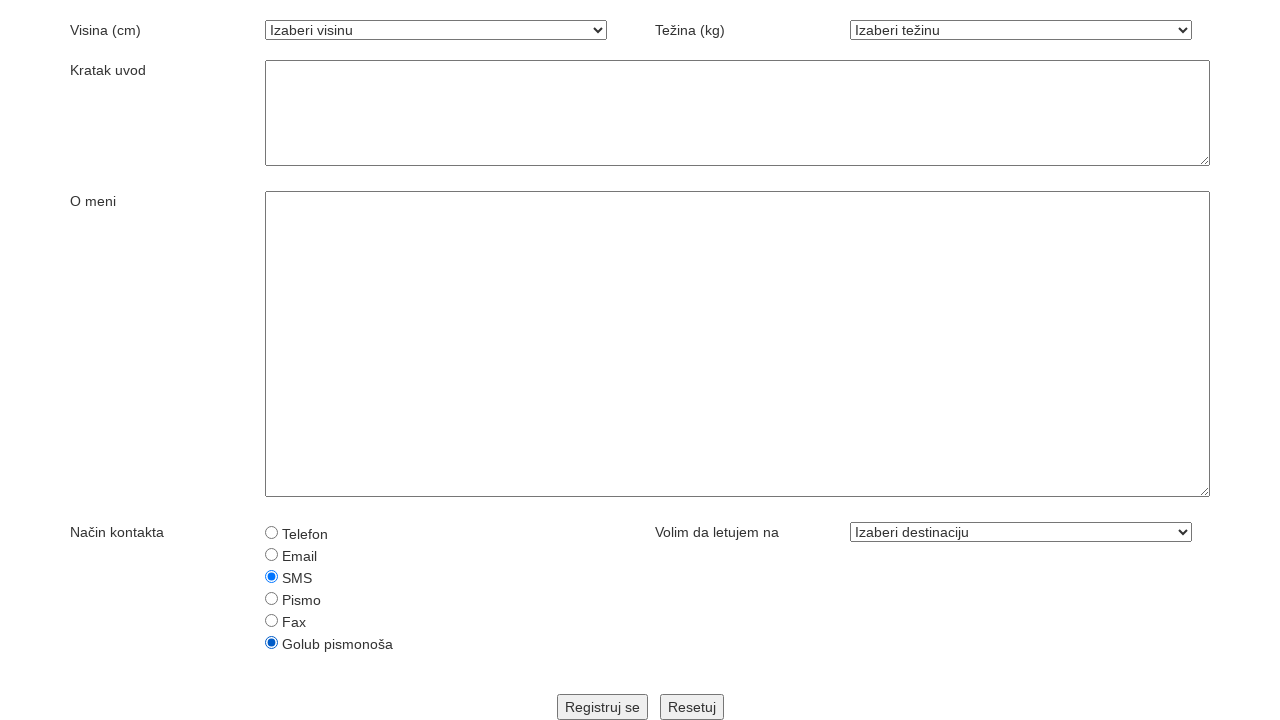

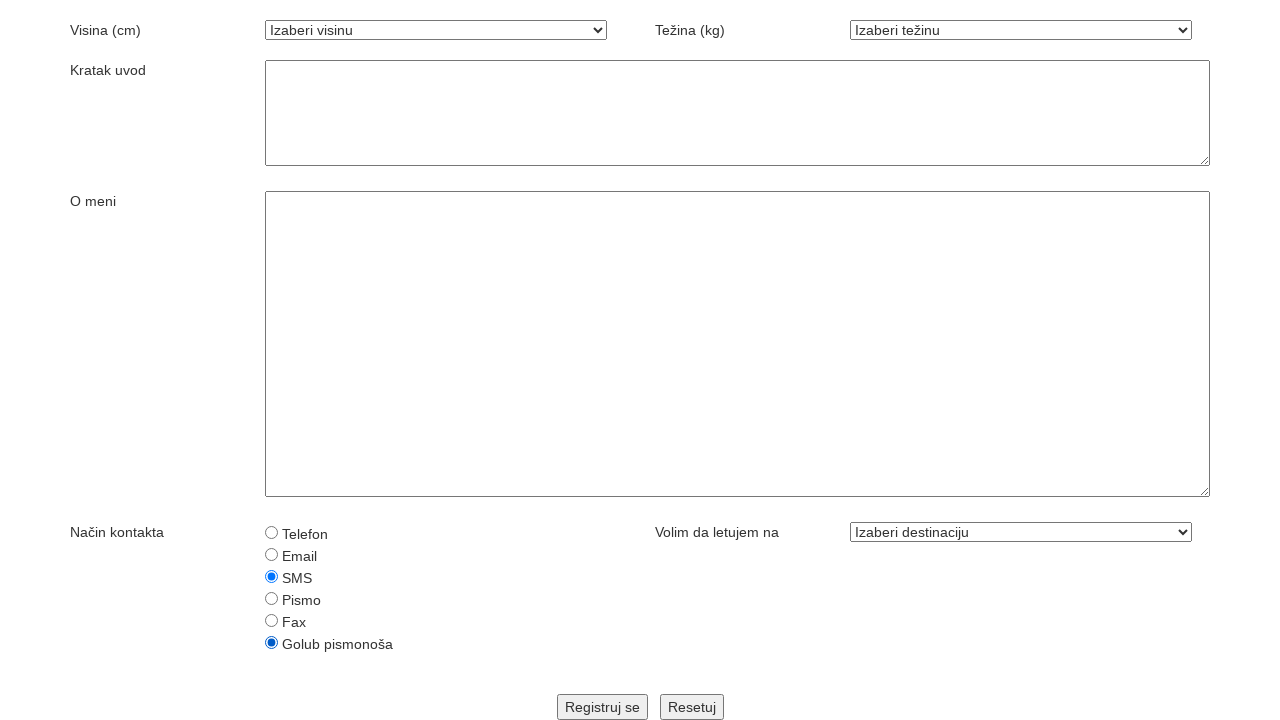